Navigates to the offers page of Rahul Shetty Academy's Selenium practice site and verifies the page loads

Starting URL: https://rahulshettyacademy.com/seleniumPractise/#/offers

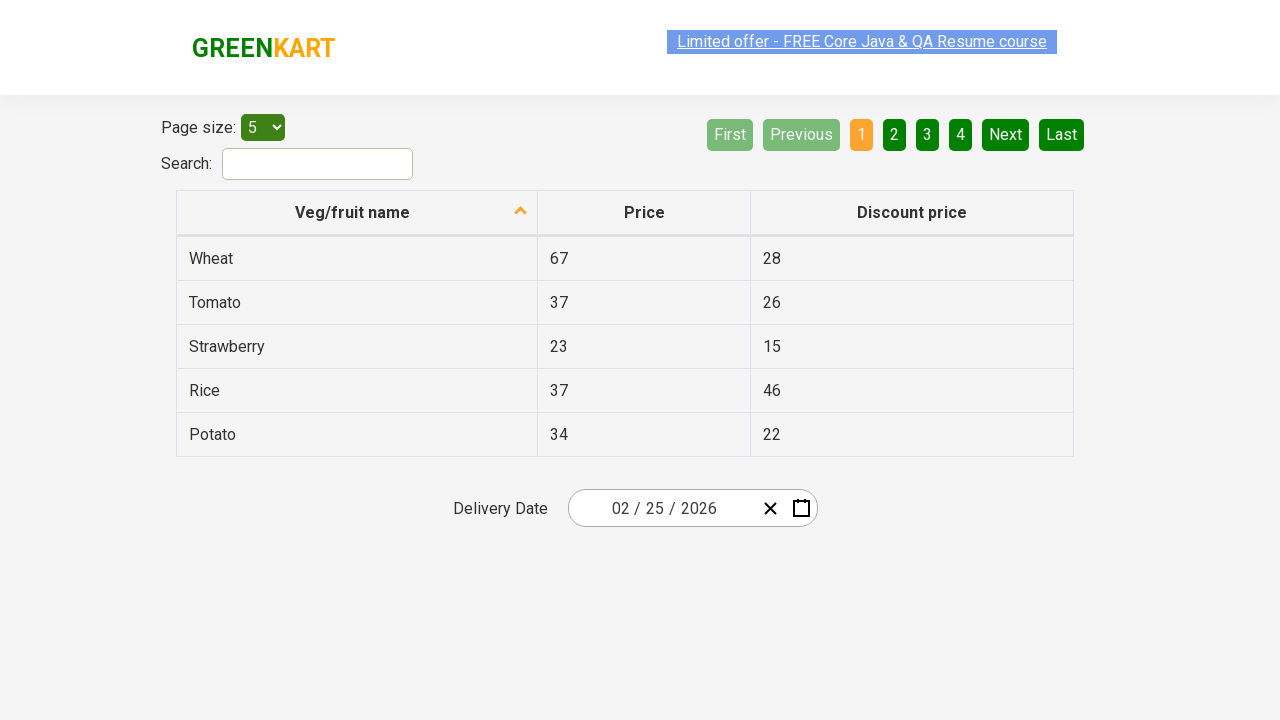

Verified page title contains 'GreenKart' or 'Rahul Shetty Academy'
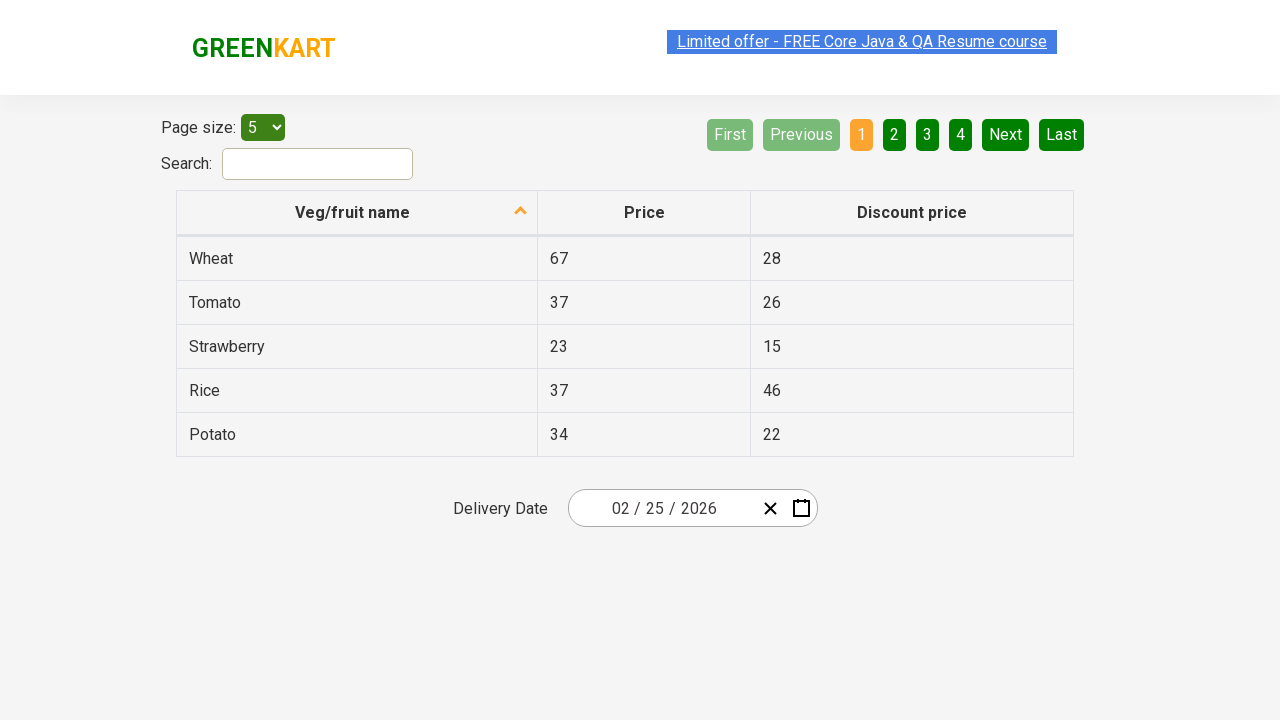

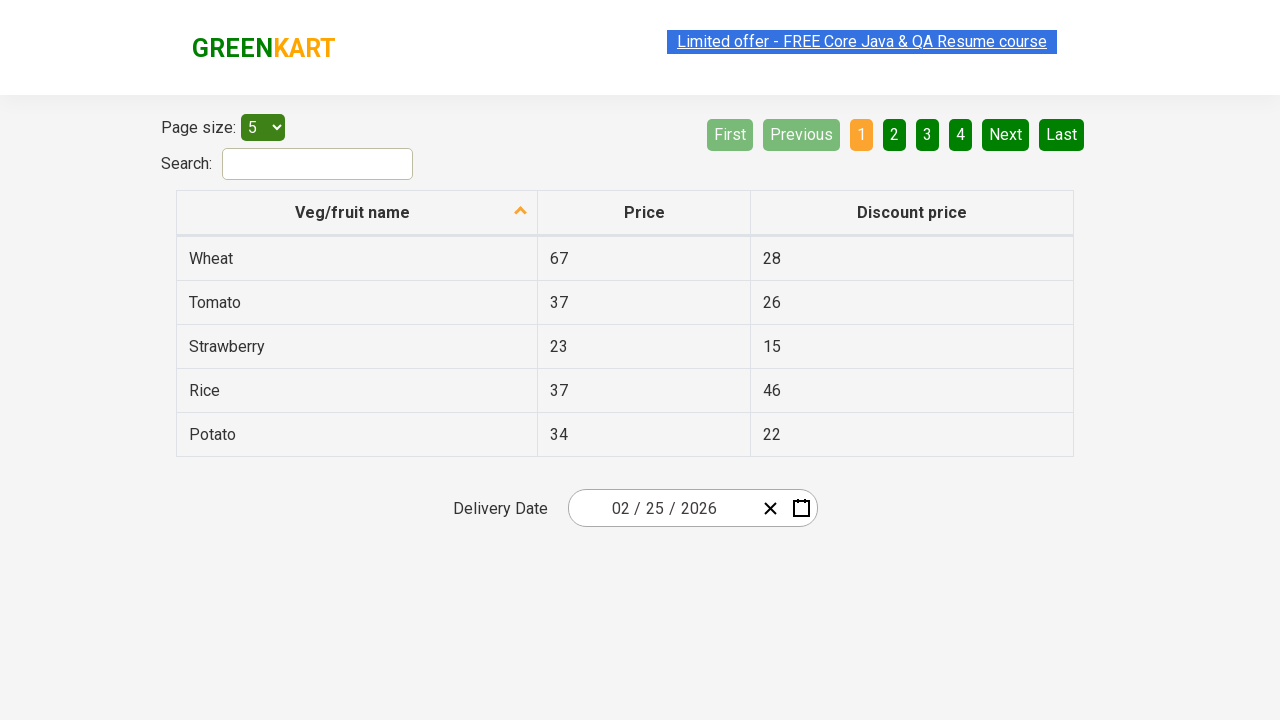